Tests that new todo items are appended to the bottom of the list by creating 3 items and verifying the count.

Starting URL: https://demo.playwright.dev/todomvc

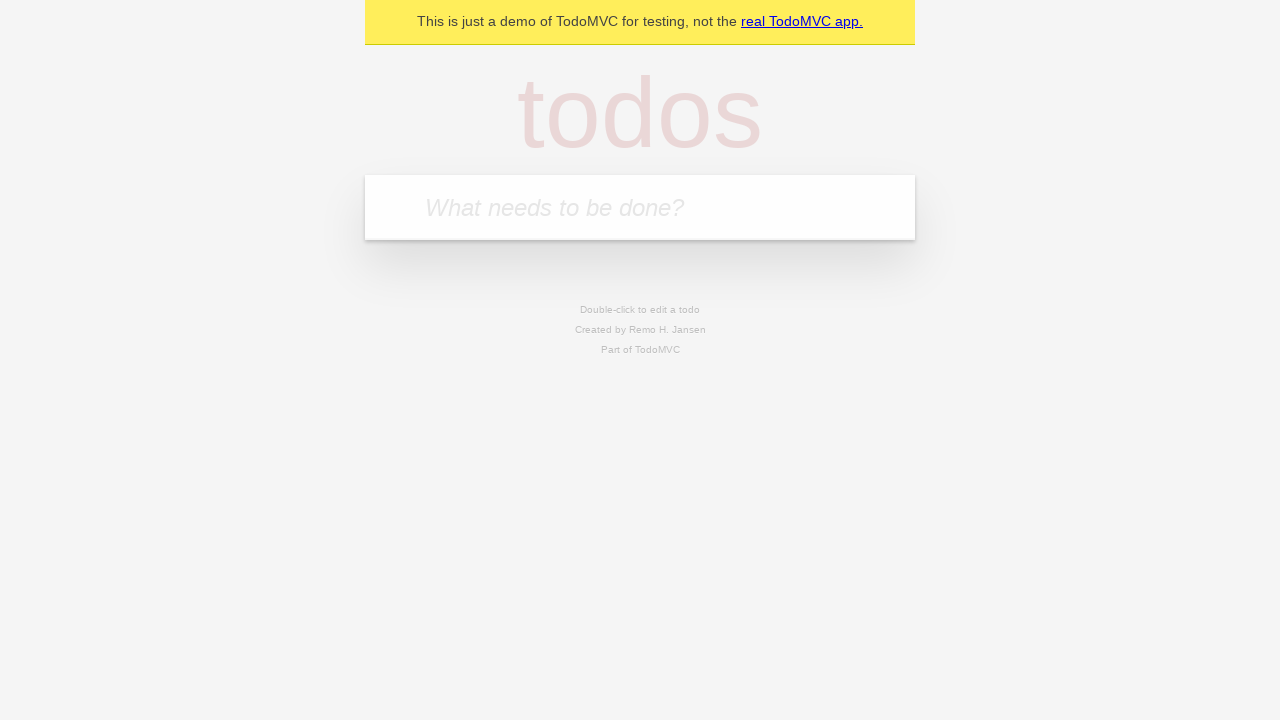

Filled todo input with 'buy some cheese' on internal:attr=[placeholder="What needs to be done?"i]
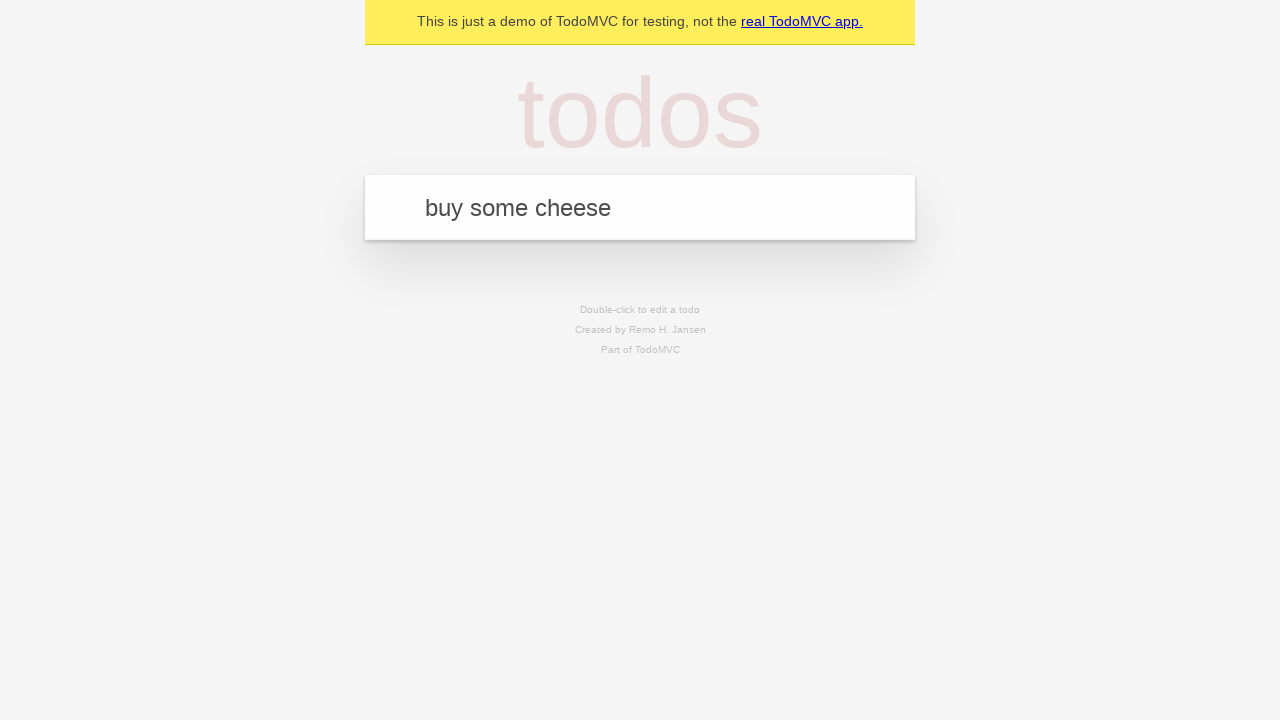

Pressed Enter to create first todo item on internal:attr=[placeholder="What needs to be done?"i]
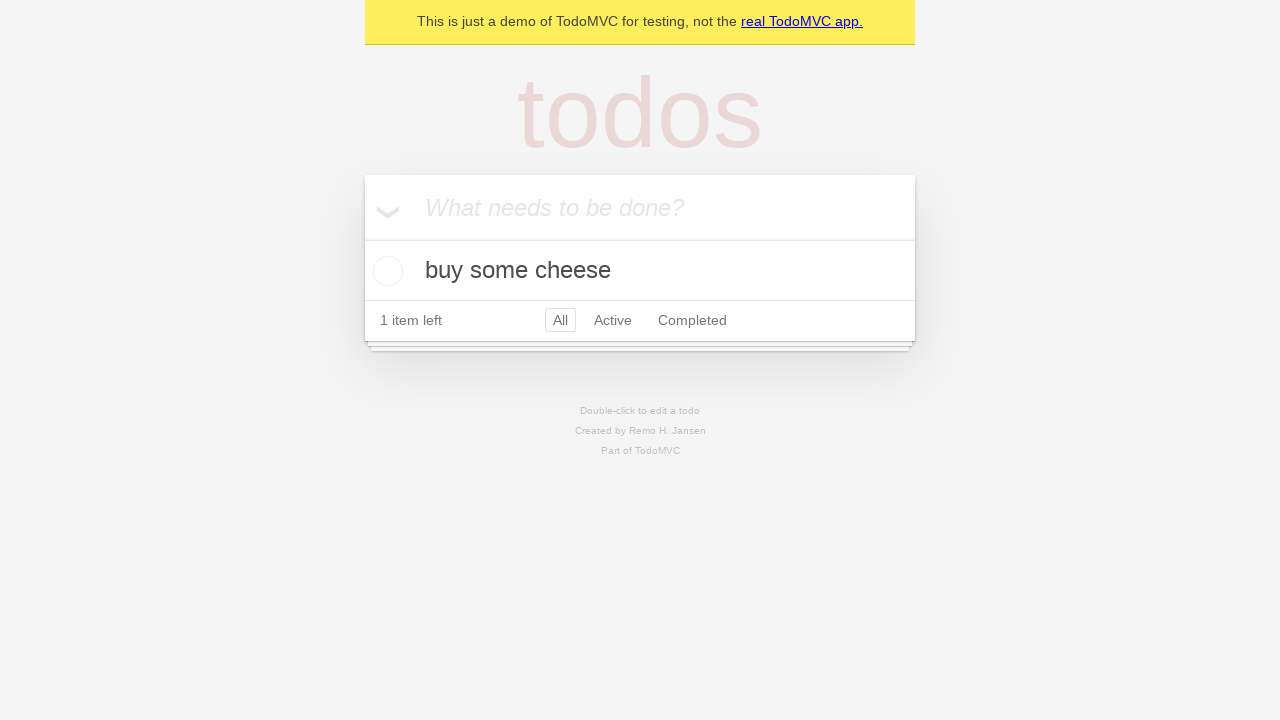

Filled todo input with 'feed the cat' on internal:attr=[placeholder="What needs to be done?"i]
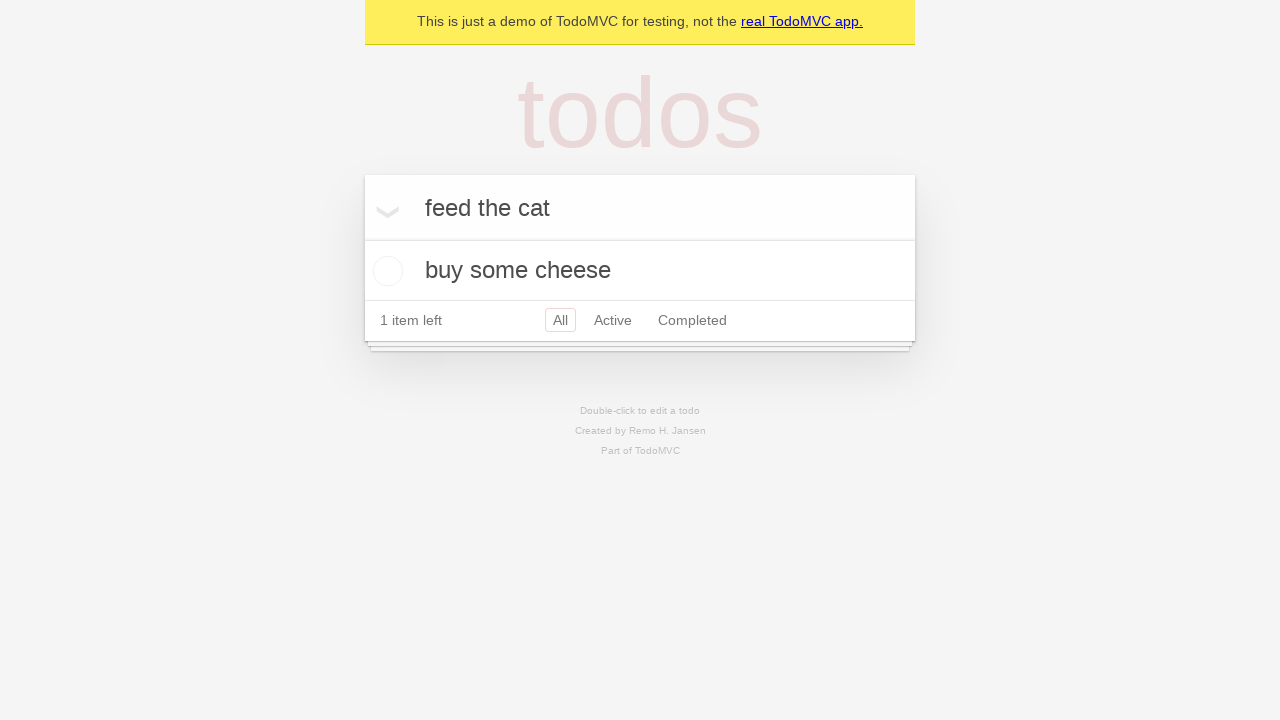

Pressed Enter to create second todo item on internal:attr=[placeholder="What needs to be done?"i]
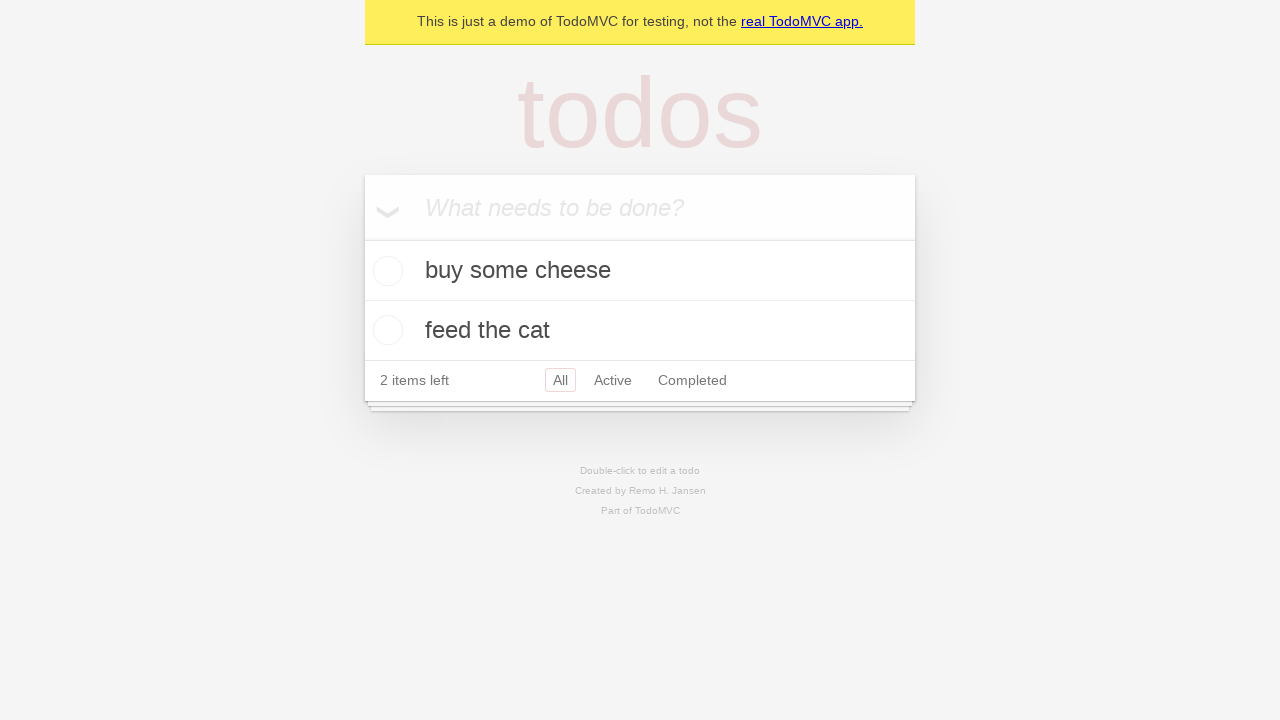

Filled todo input with 'book a doctors appointment' on internal:attr=[placeholder="What needs to be done?"i]
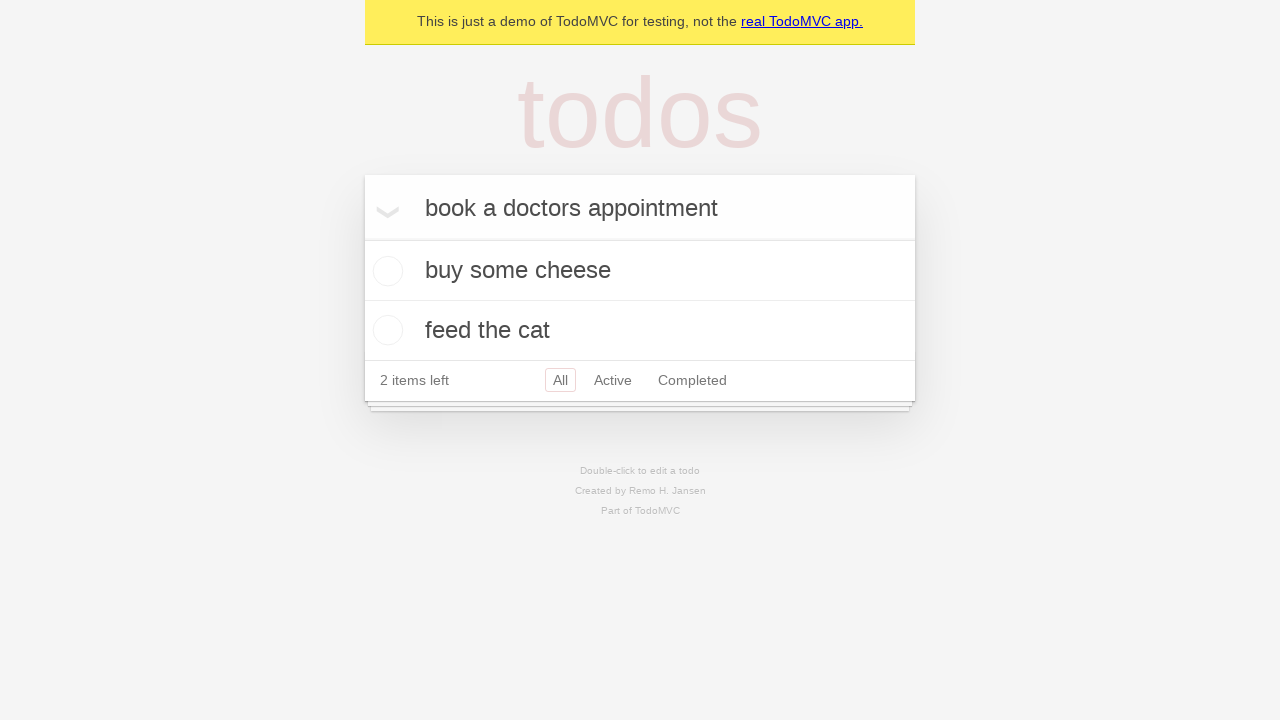

Pressed Enter to create third todo item on internal:attr=[placeholder="What needs to be done?"i]
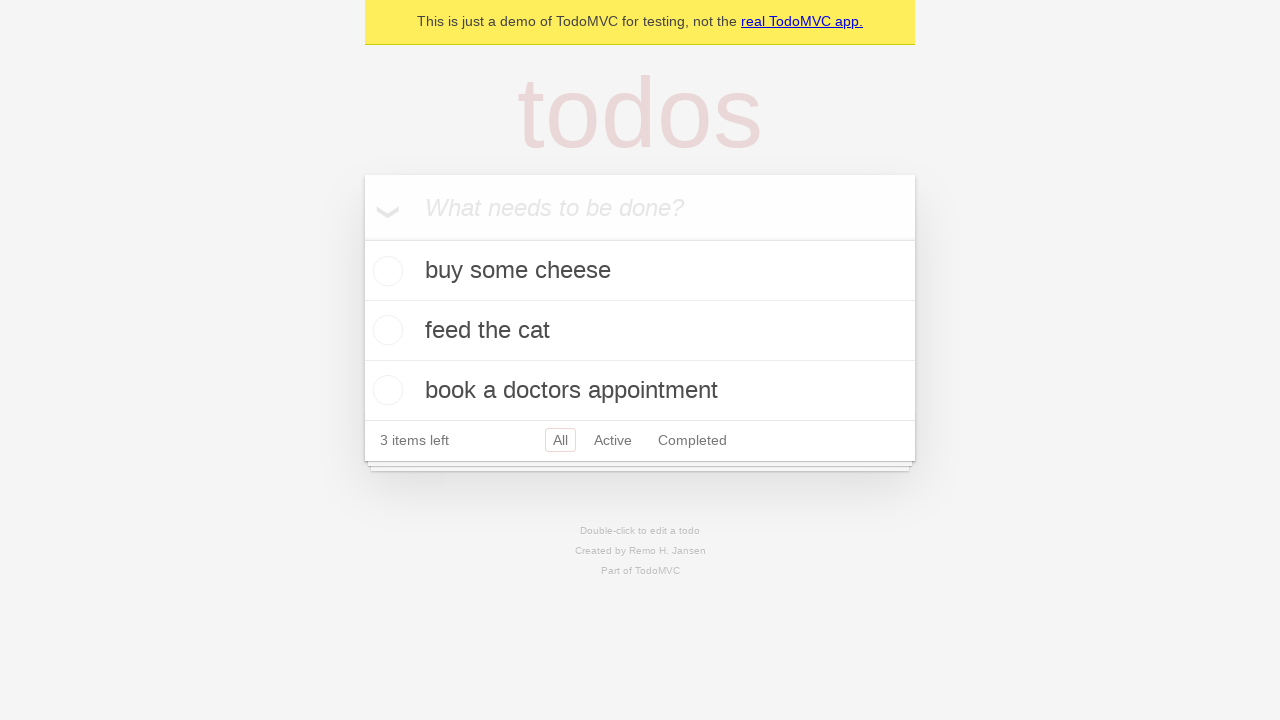

Verified that 3 items are displayed in the todo list
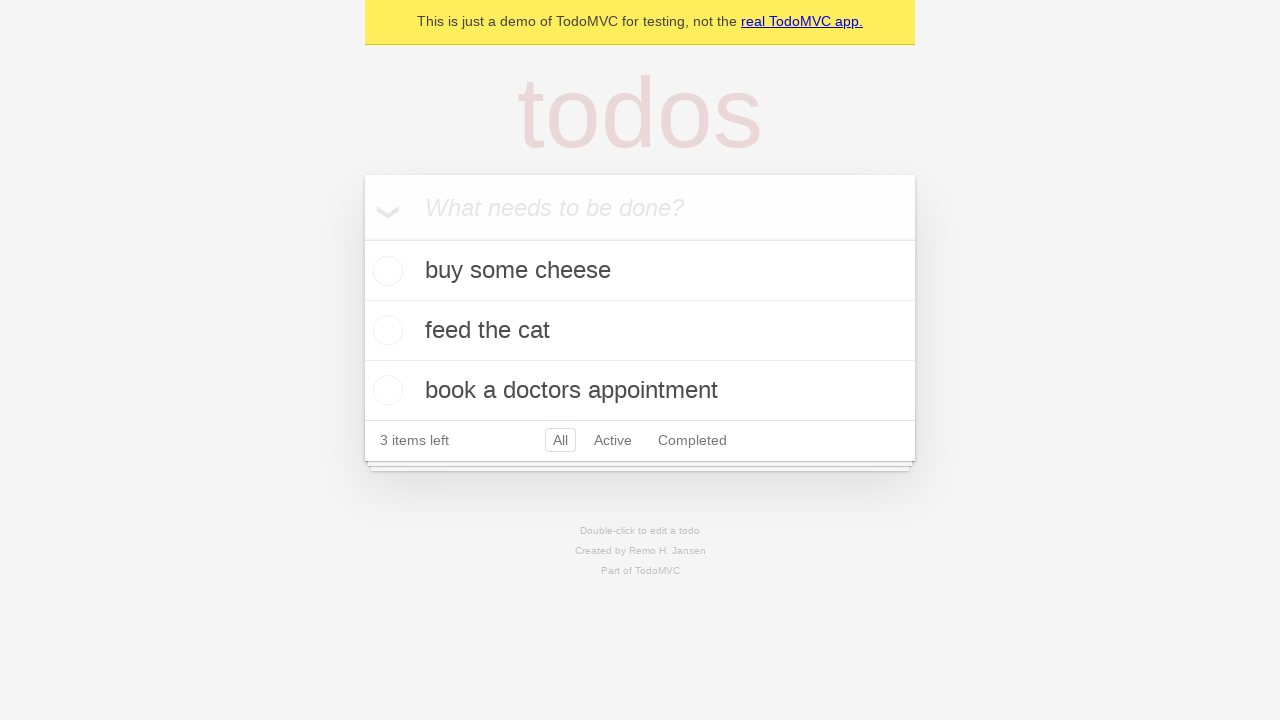

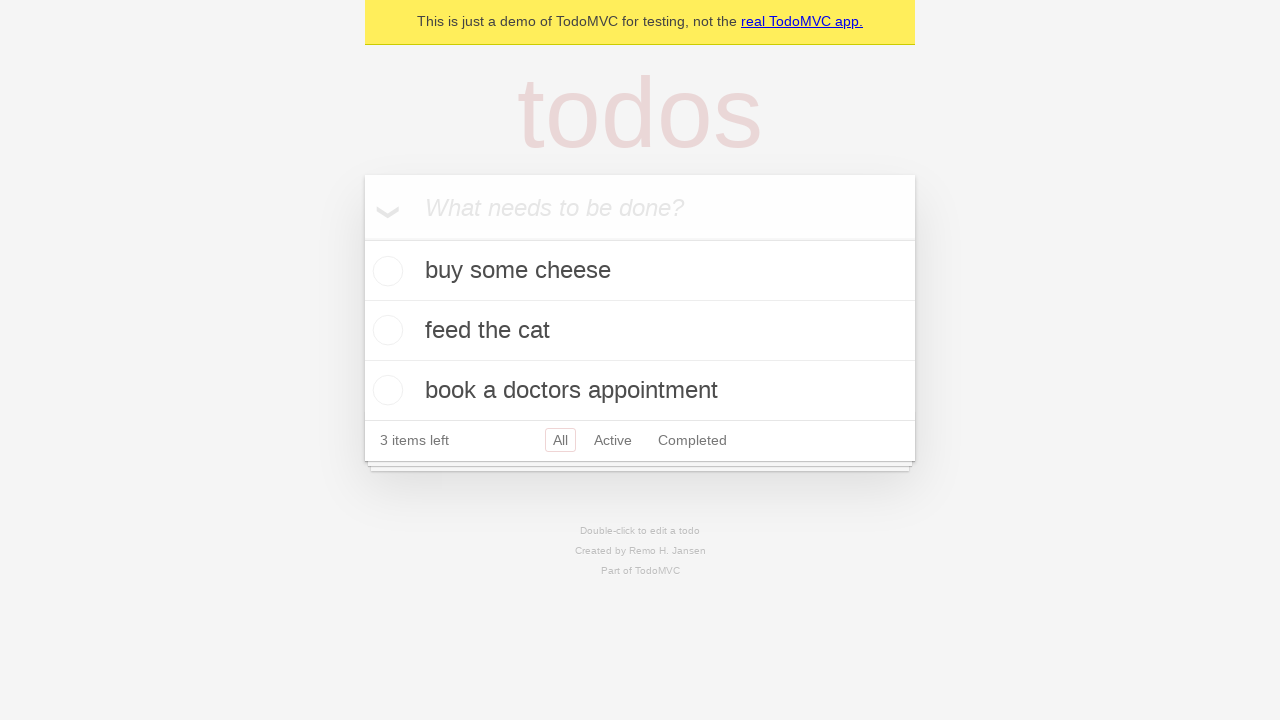